Tests JavaScript alert handling including accepting a simple alert, dismissing a confirmation dialog, and entering text in a prompt dialog.

Starting URL: https://the-internet.herokuapp.com/javascript_alerts

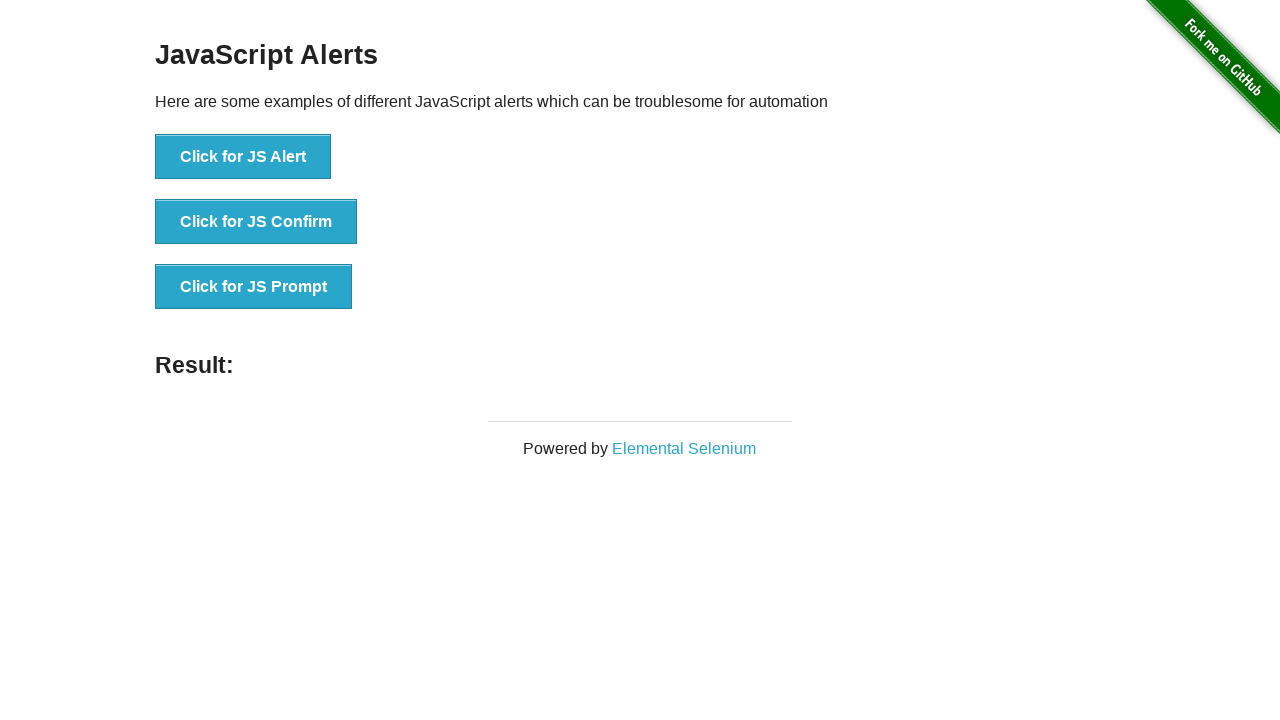

Clicked JS Alert button and accepted the alert dialog at (243, 157) on xpath=//button[@onclick='jsAlert()']
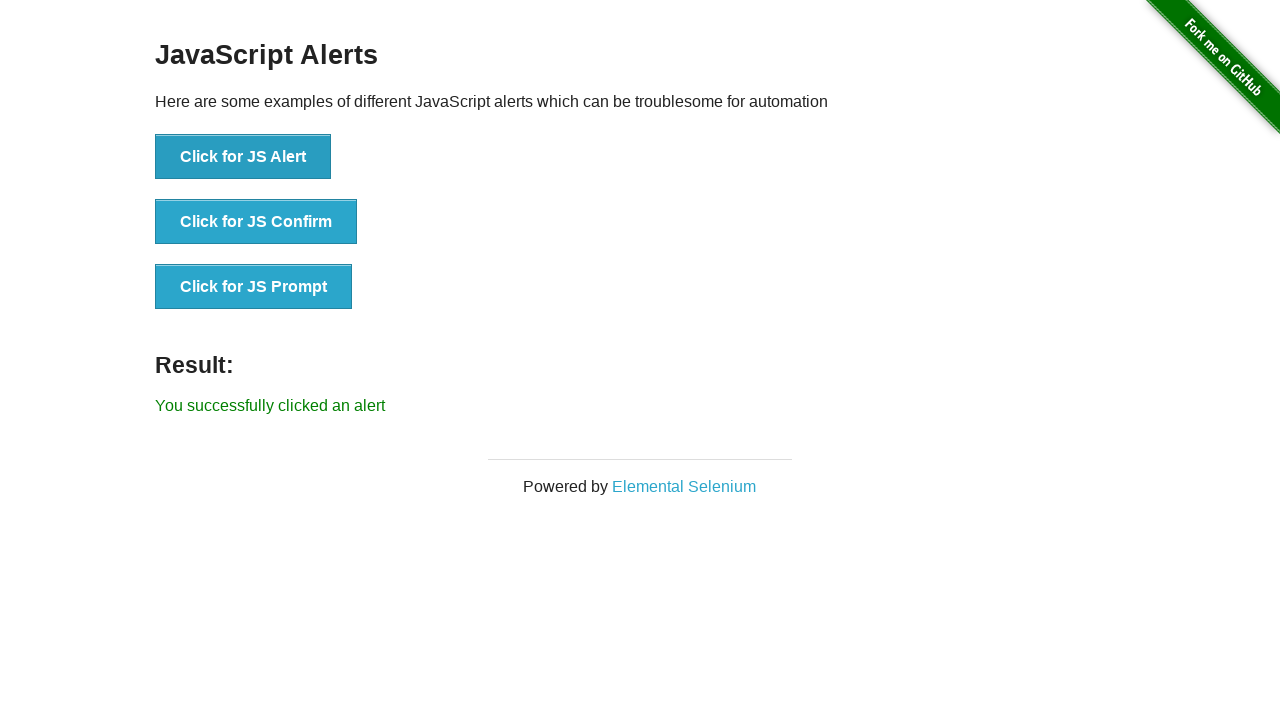

Verified alert success message displayed
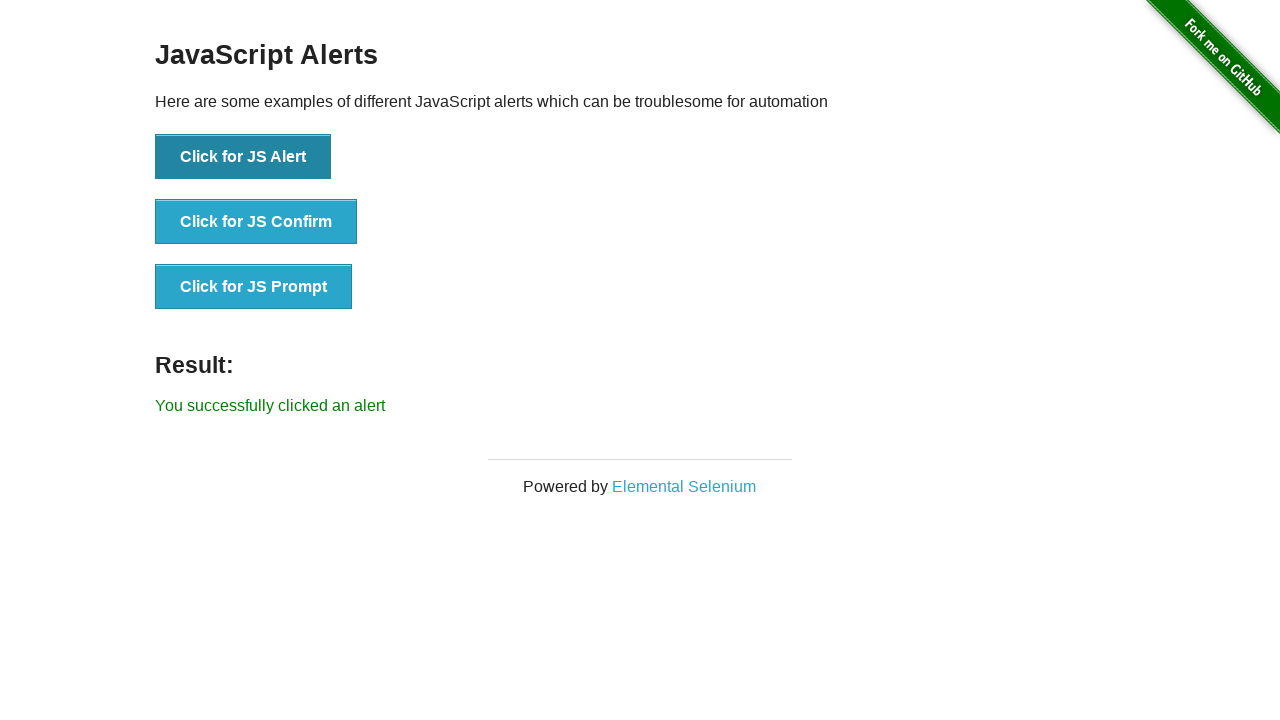

Clicked JS Confirm button and dismissed the confirmation dialog at (256, 222) on xpath=//button[@onclick='jsConfirm()']
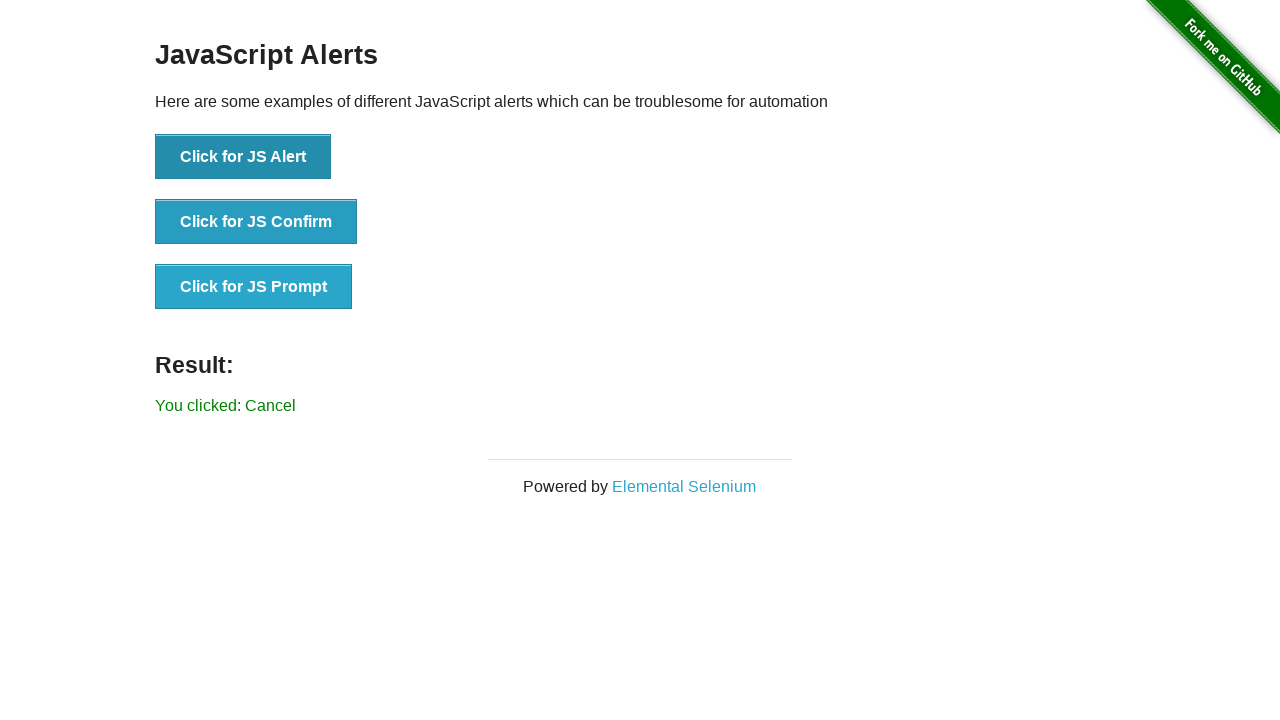

Verified confirmation dismissal message displayed
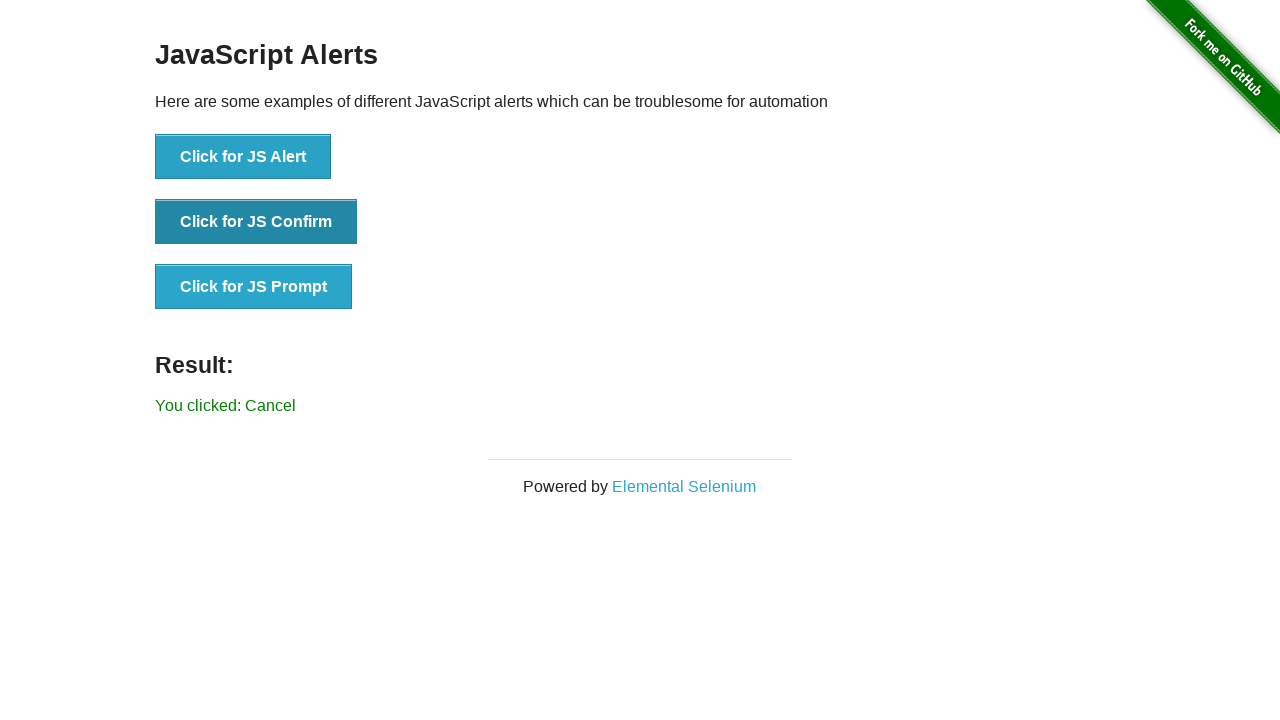

Clicked JS Prompt button and entered 'TechDemo2024' in prompt dialog at (254, 287) on xpath=//button[@onclick='jsPrompt()']
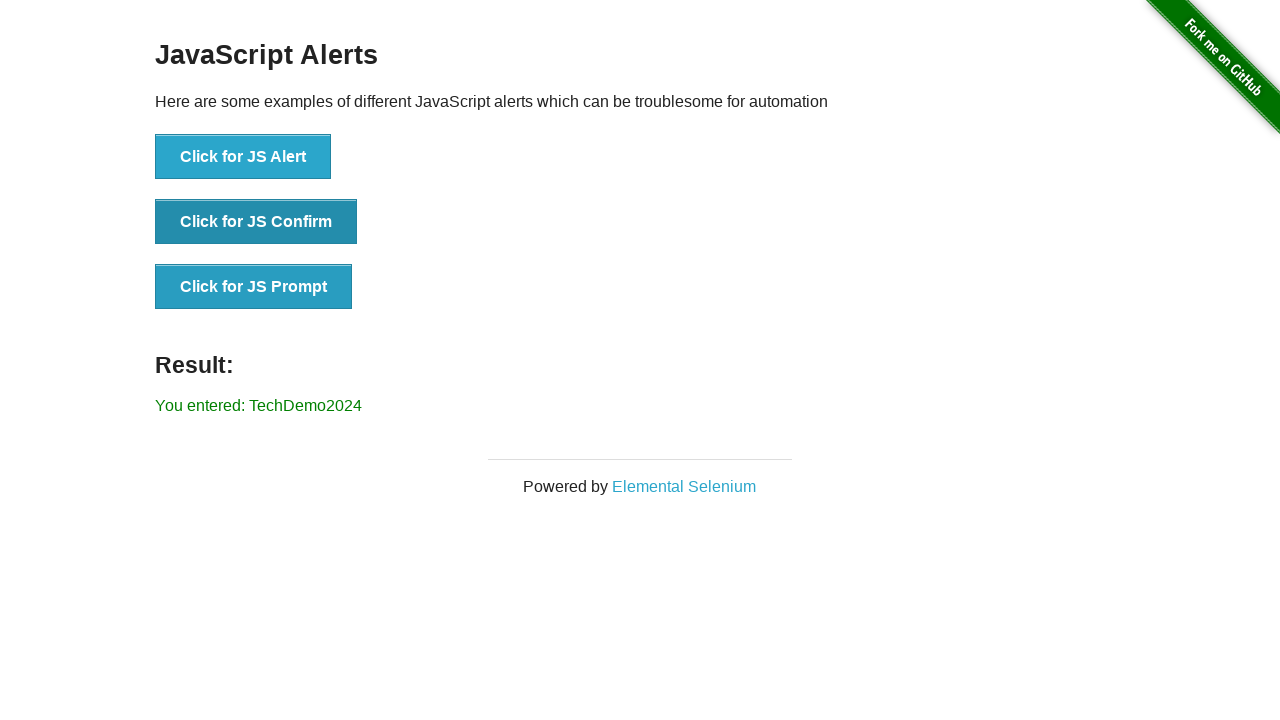

Verified prompt input message displayed with entered text
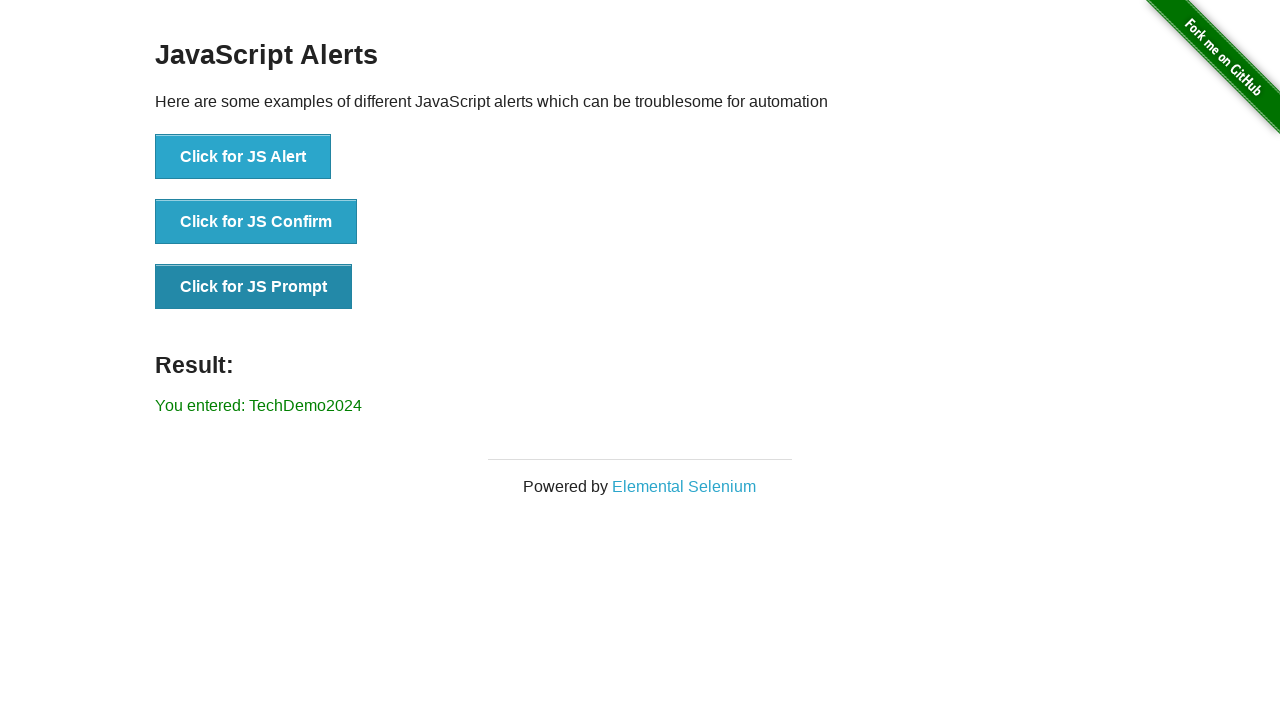

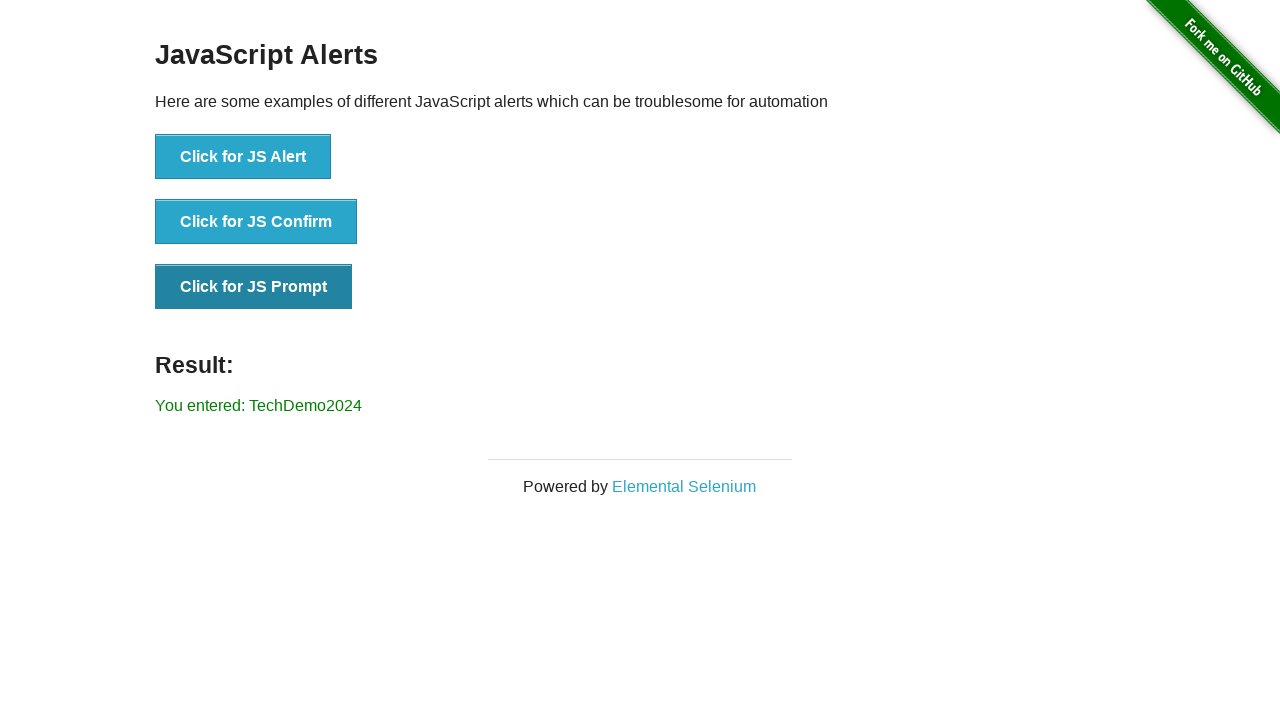